Tests that the counter displays the current number of todo items as items are added

Starting URL: https://demo.playwright.dev/todomvc

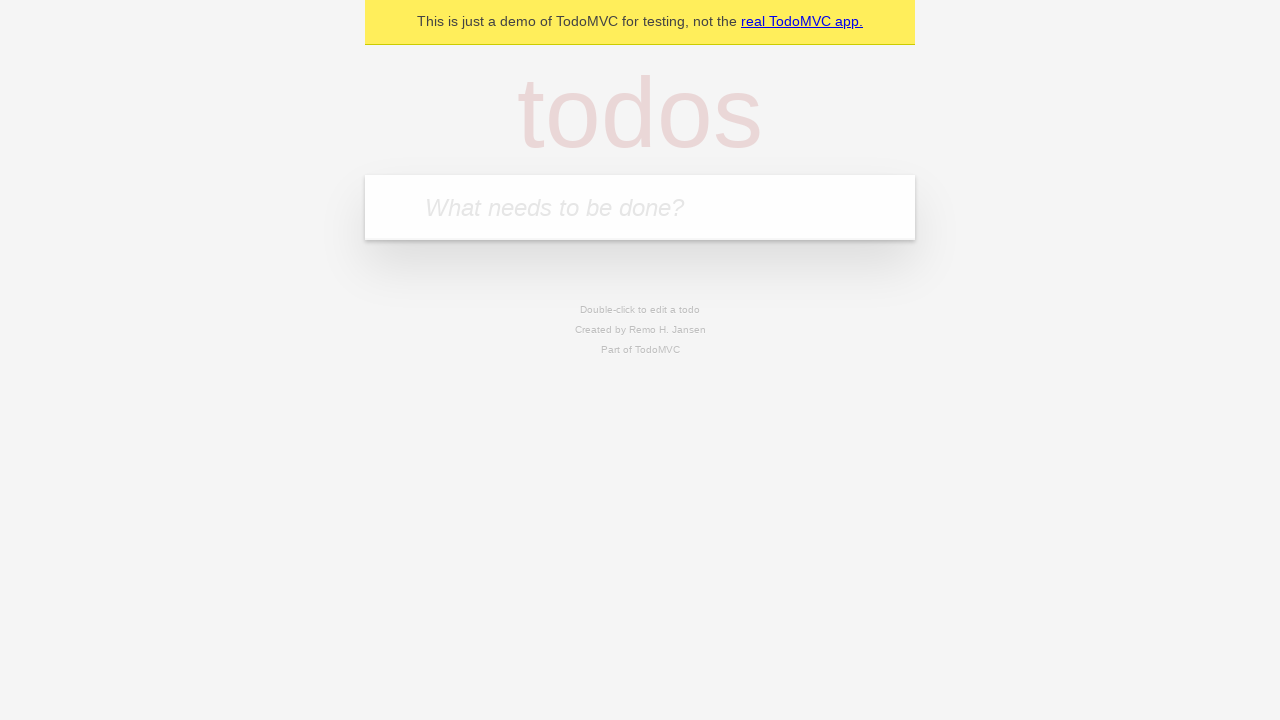

Filled todo input field with 'buy some cheese' on internal:attr=[placeholder="What needs to be done?"i]
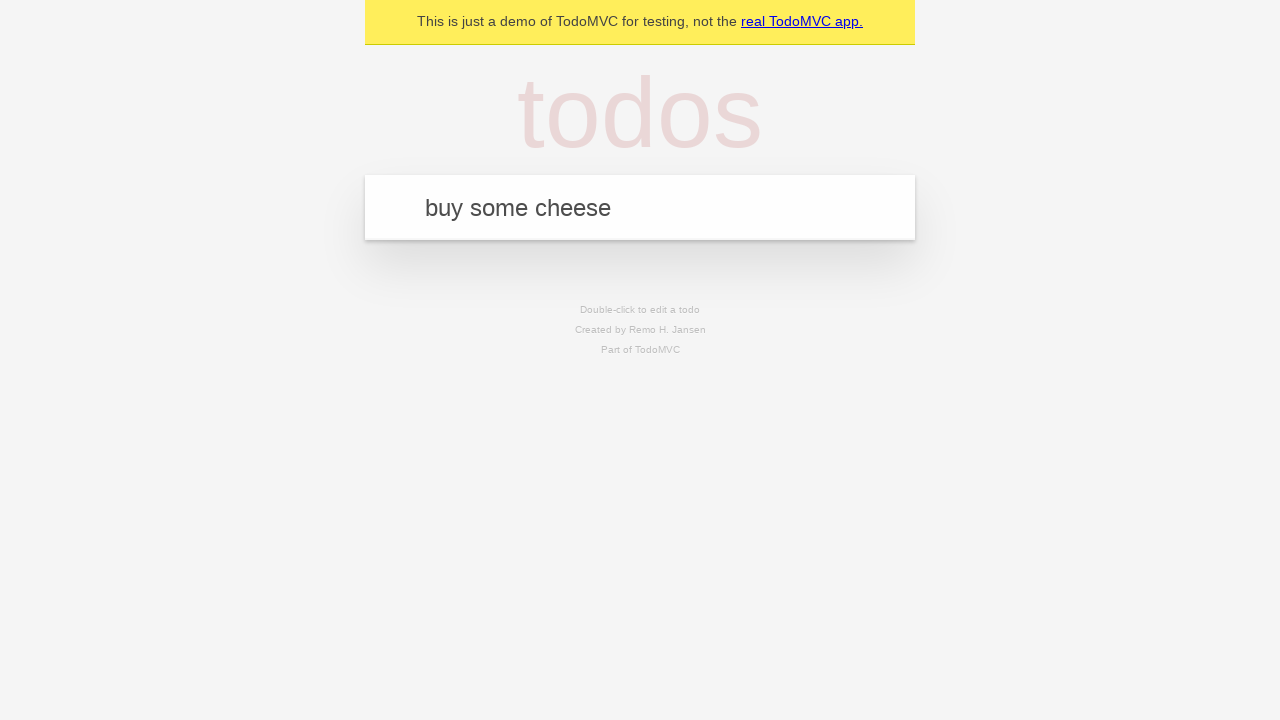

Pressed Enter to add first todo item on internal:attr=[placeholder="What needs to be done?"i]
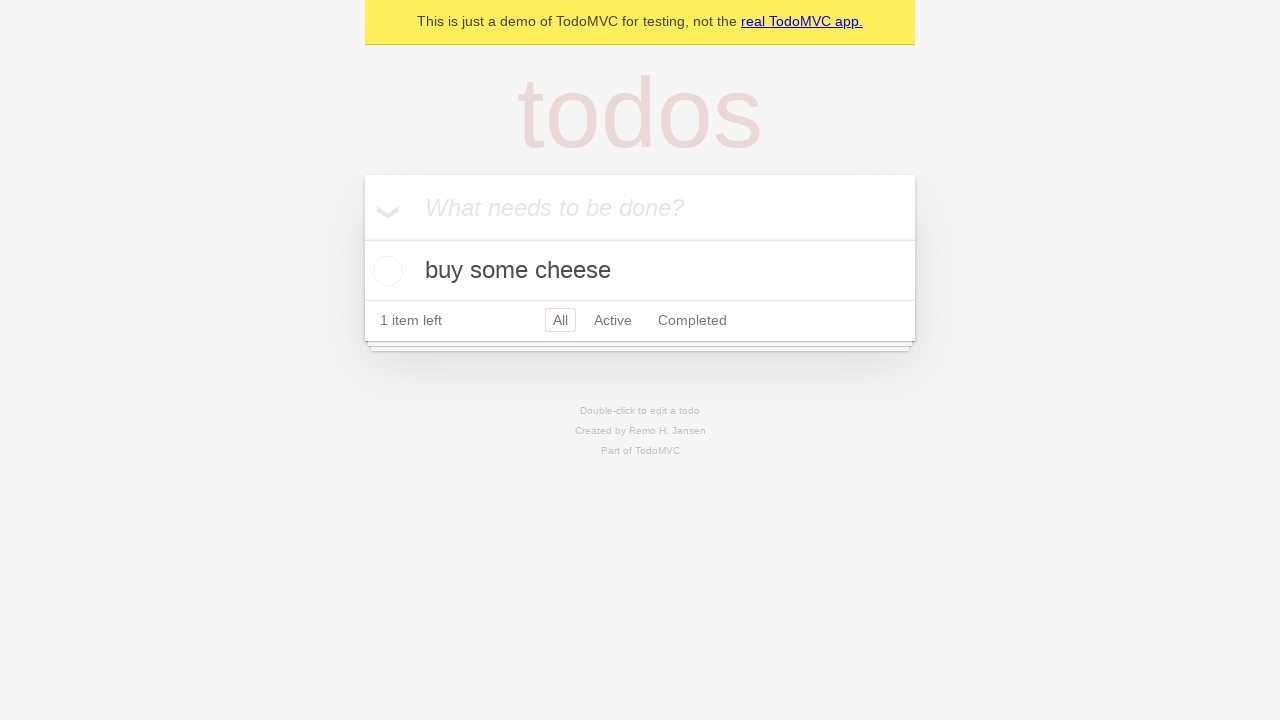

Todo counter element is visible after adding first item
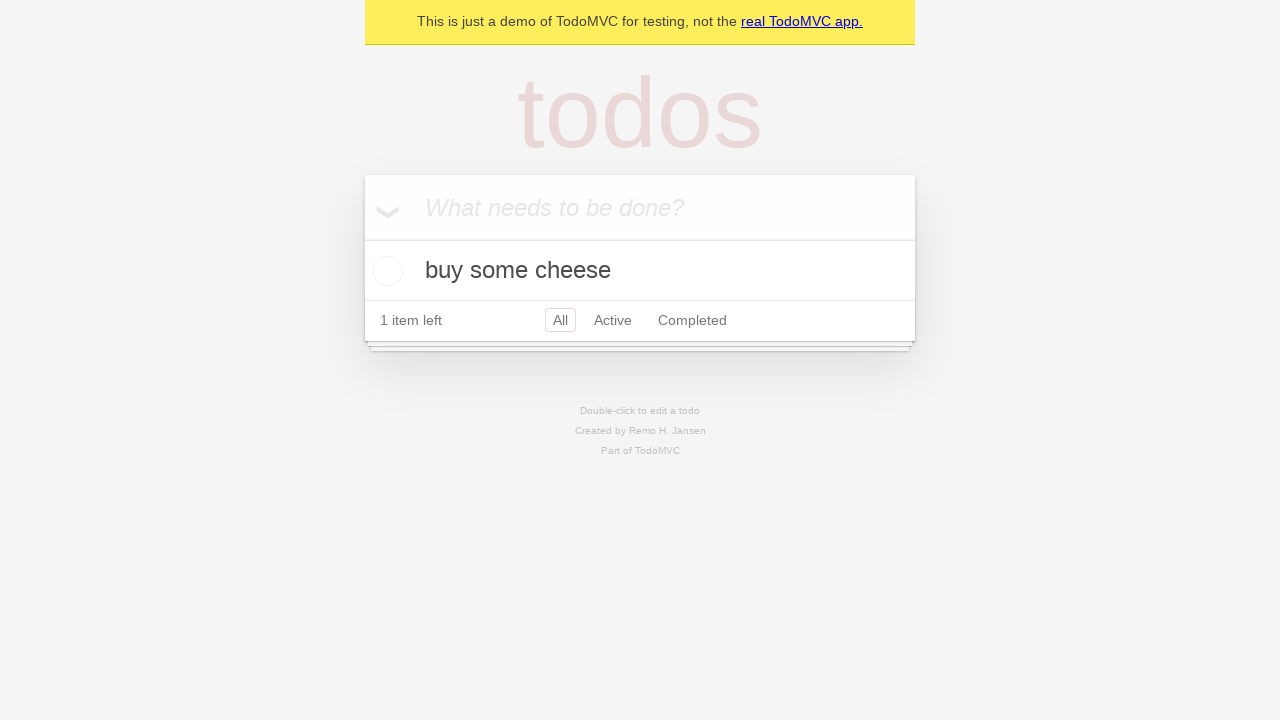

Filled todo input field with 'feed the cat' on internal:attr=[placeholder="What needs to be done?"i]
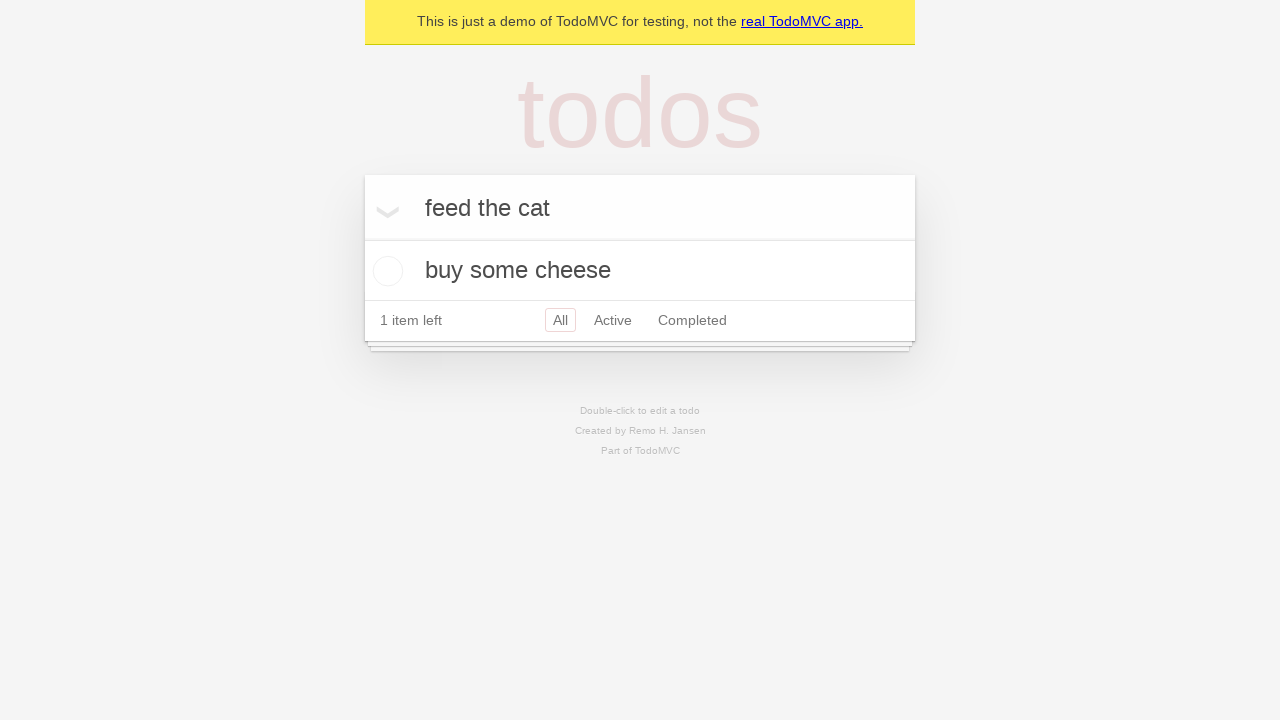

Pressed Enter to add second todo item on internal:attr=[placeholder="What needs to be done?"i]
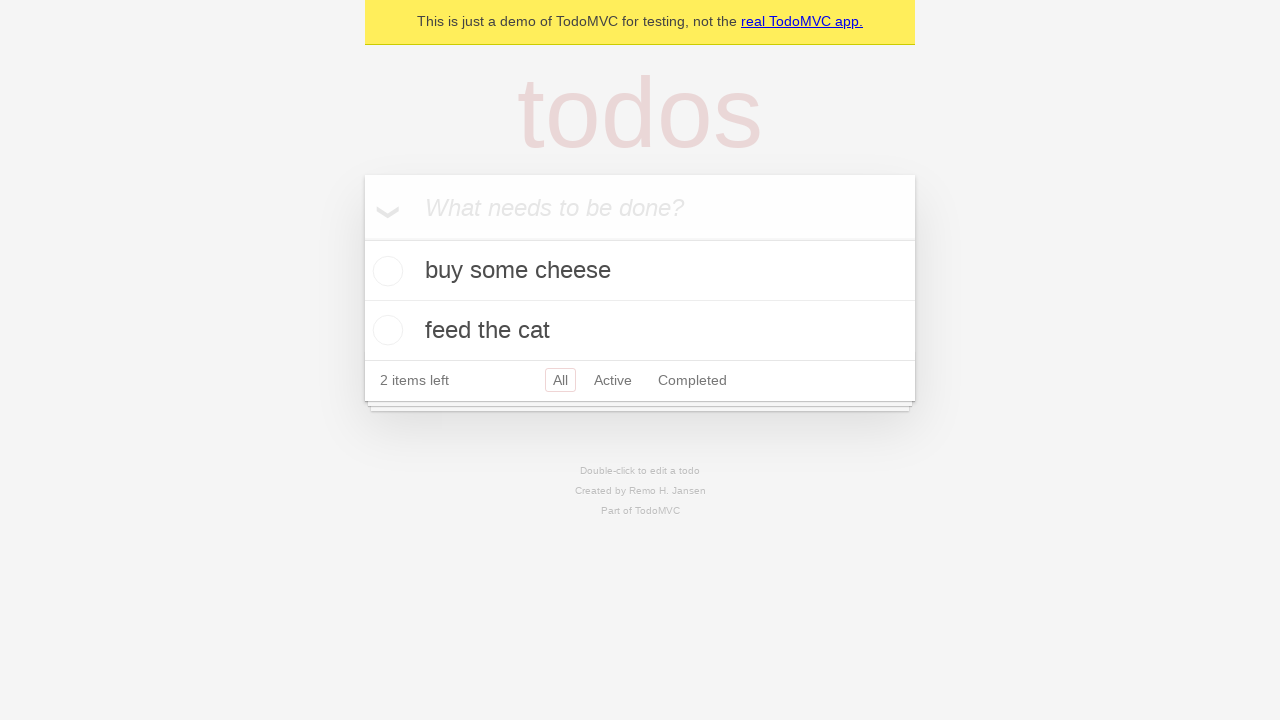

Todo counter updated to show 2 items
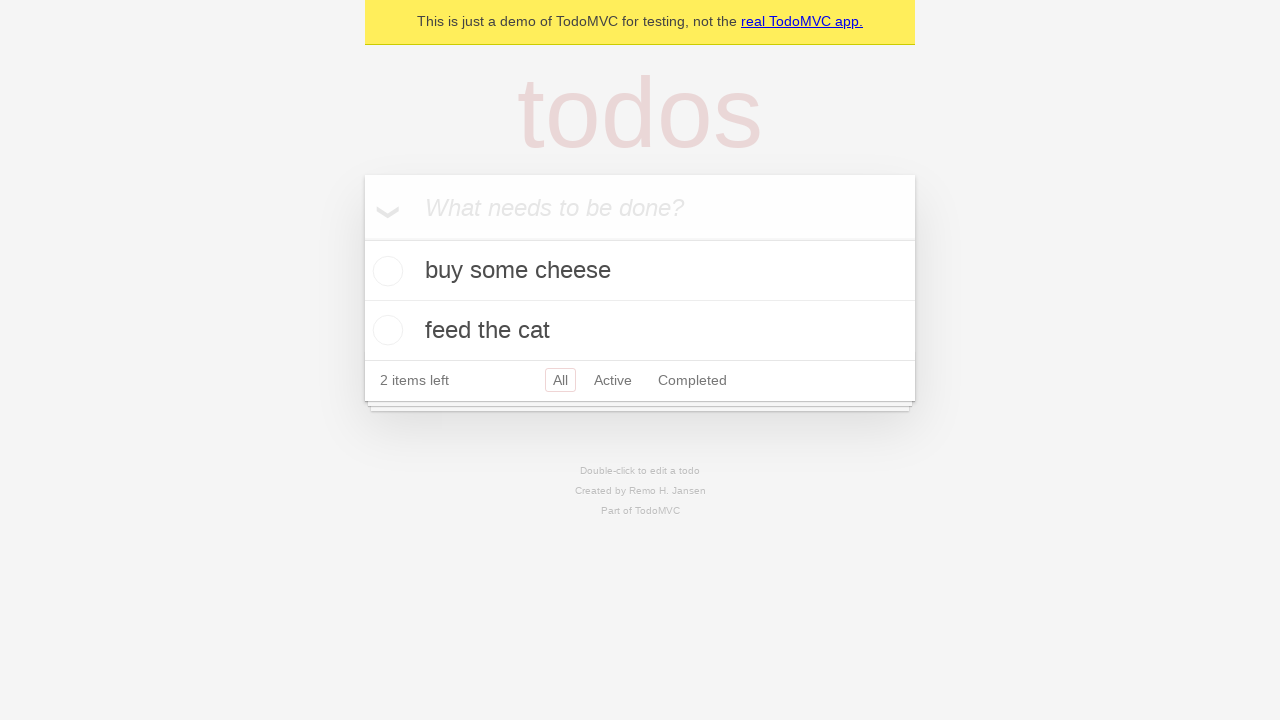

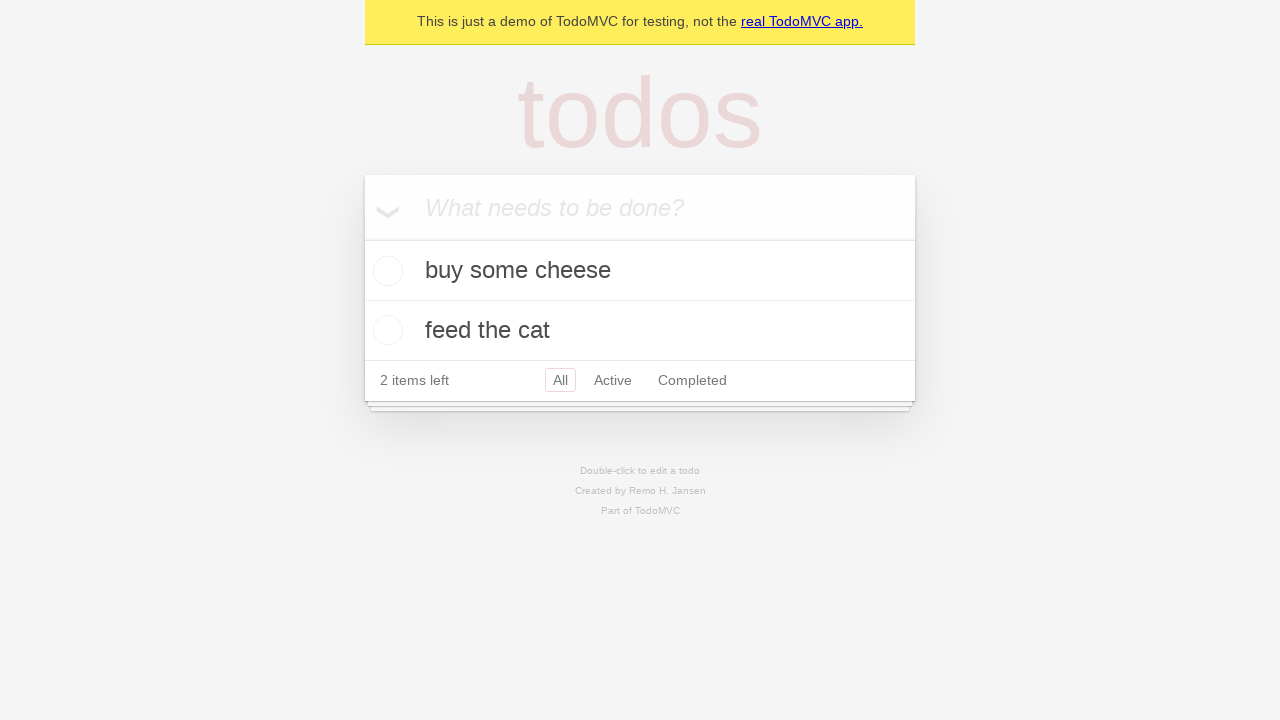